Tests navigation to Java documentation by clicking Get Started, hovering the language dropdown, and selecting Java

Starting URL: https://playwright.dev/

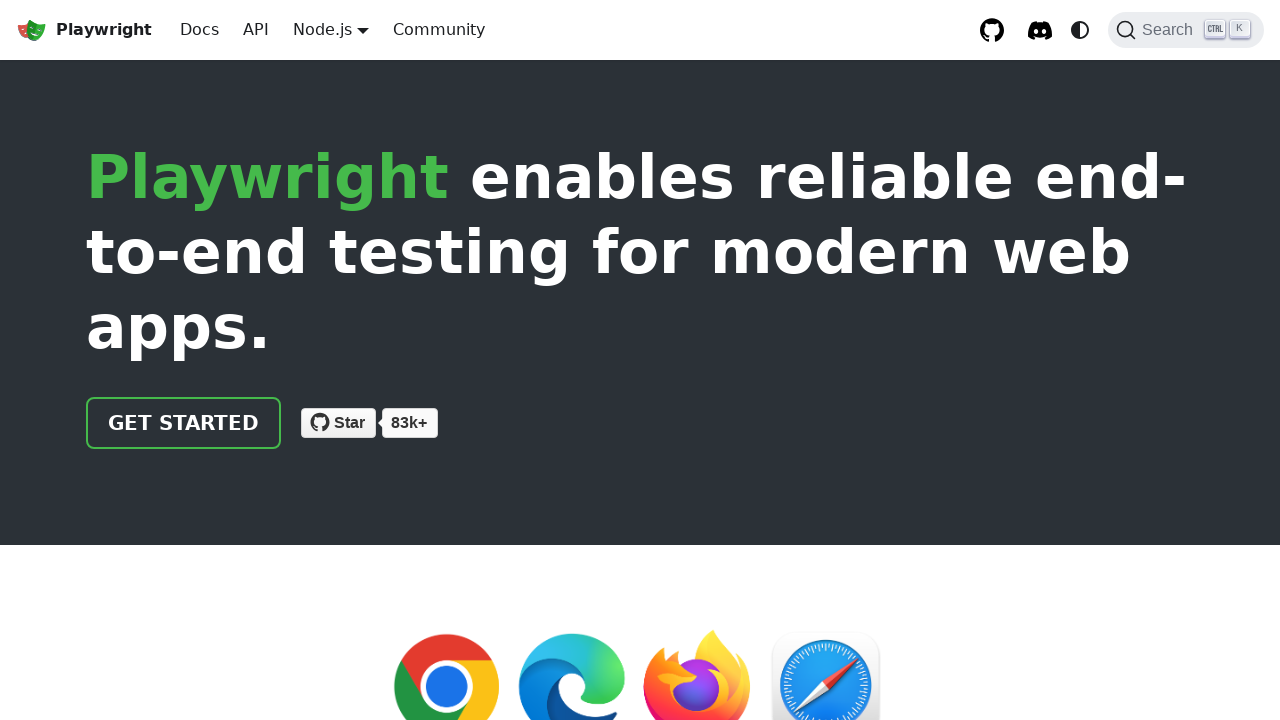

Clicked 'Get started' button at (184, 423) on a.getStarted_Sjon:has-text('Get started')
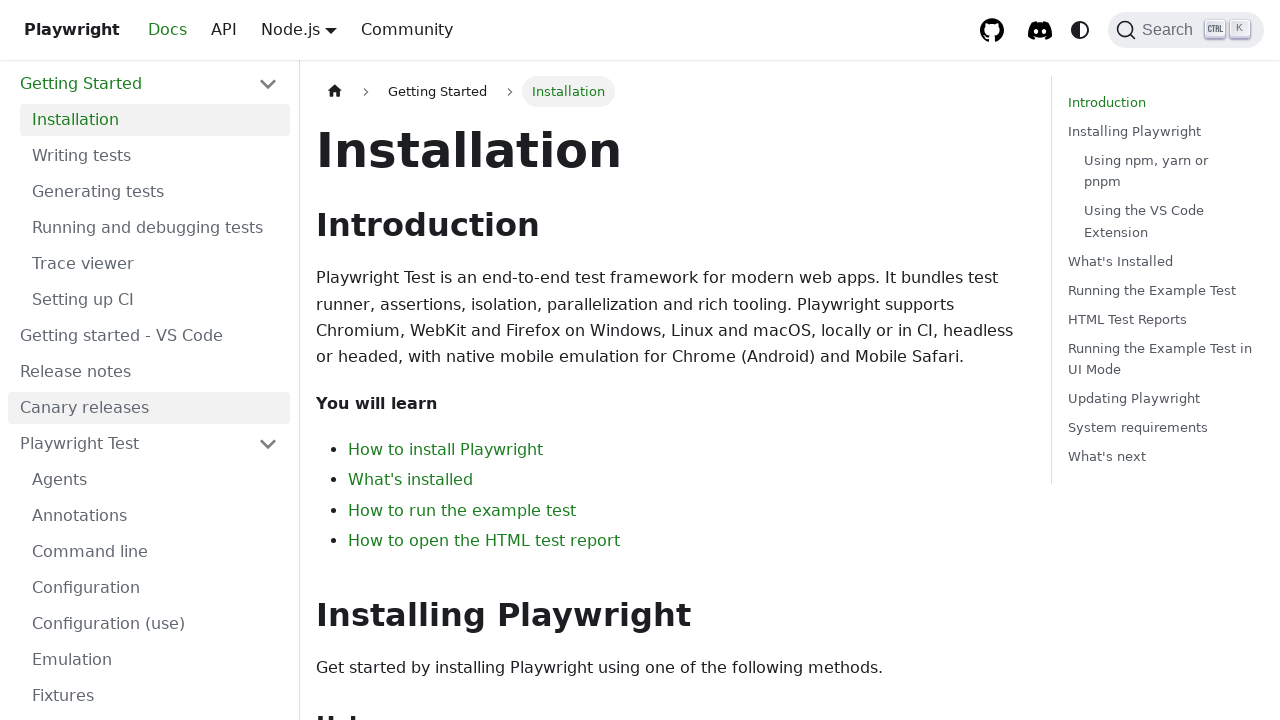

Navigated to intro page
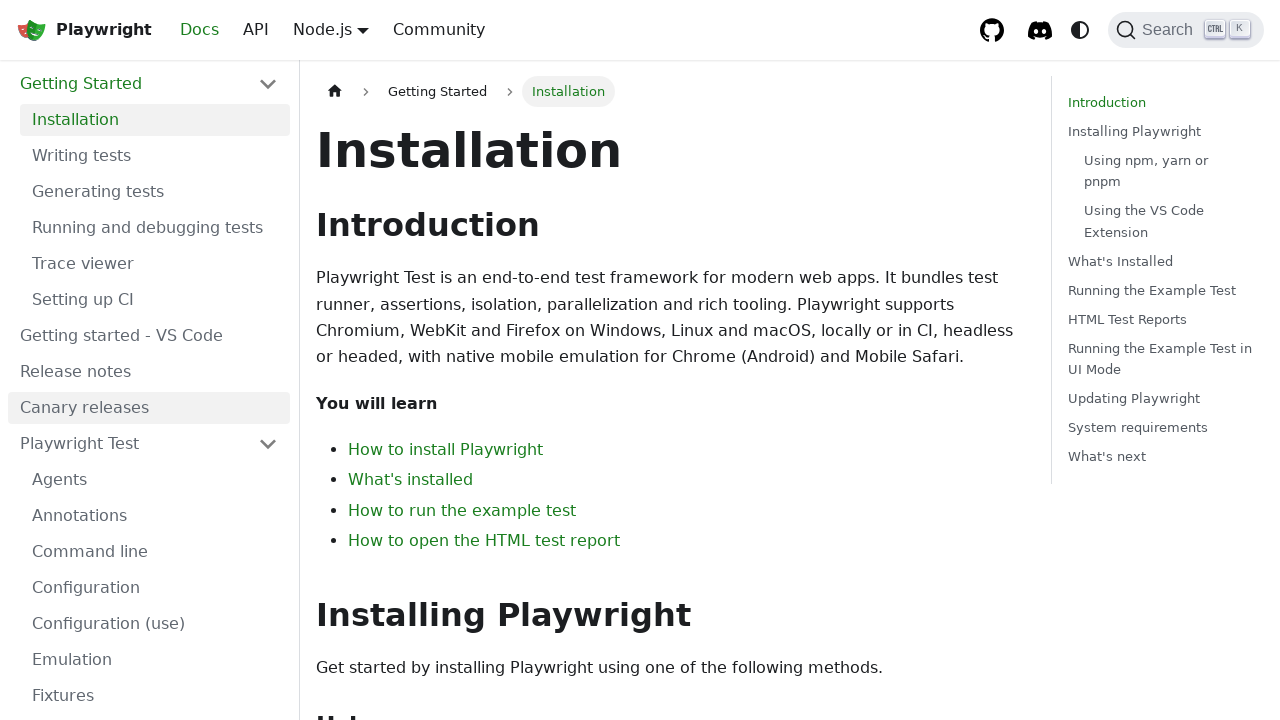

Hovered over language dropdown to reveal options at (331, 30) on .navbar__item.dropdown:has-text('Node.js')
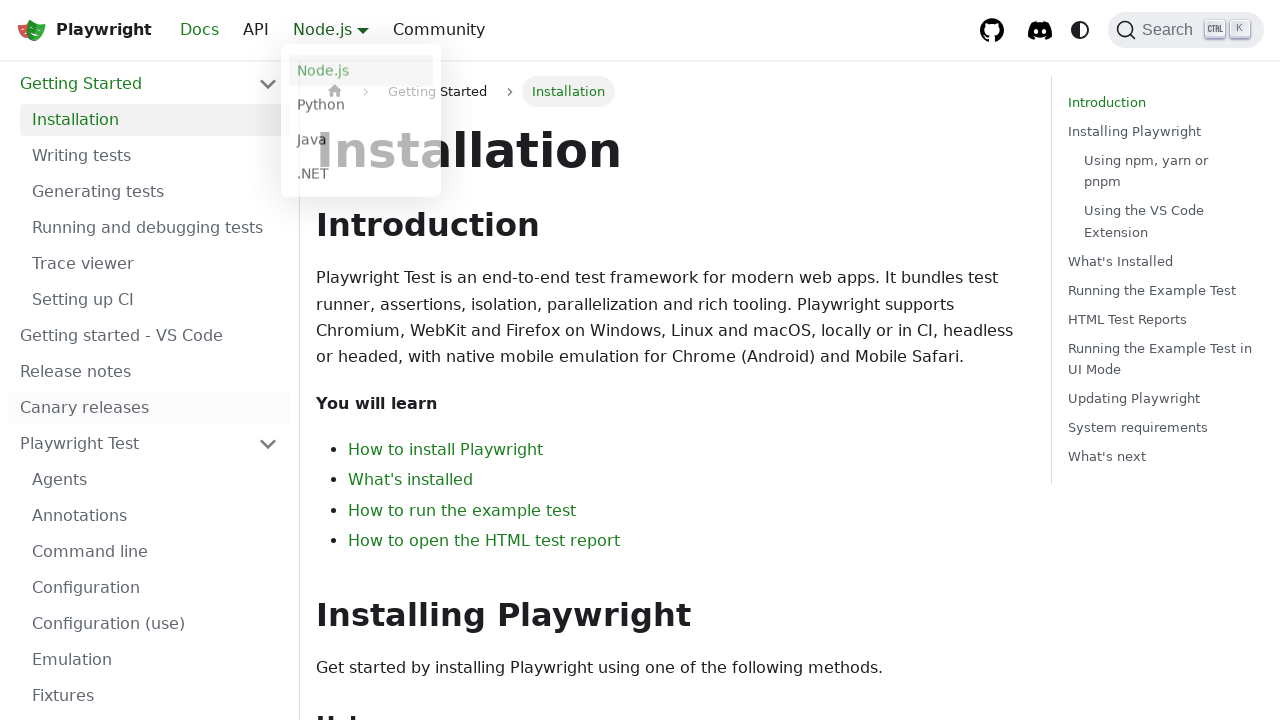

Selected Java from language dropdown at (361, 142) on a.dropdown__link:has-text('Java')
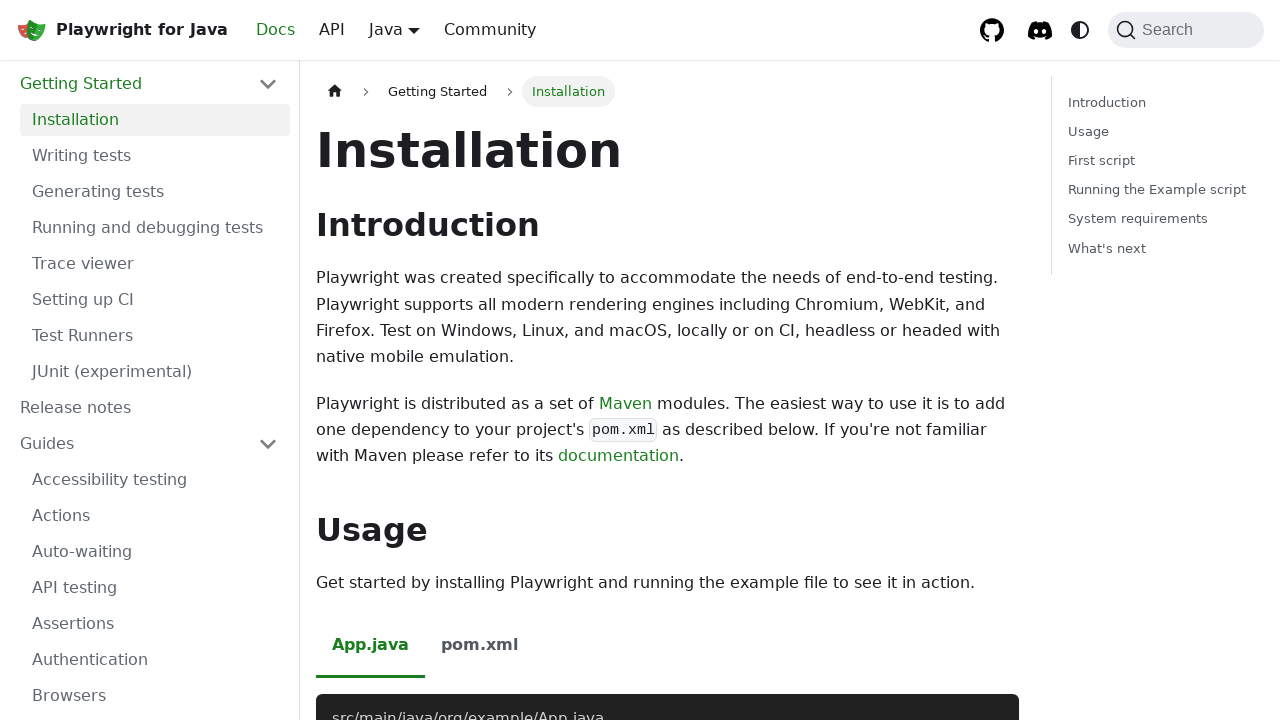

Java/Maven content loaded with 'com.microsoft.playwright' visible
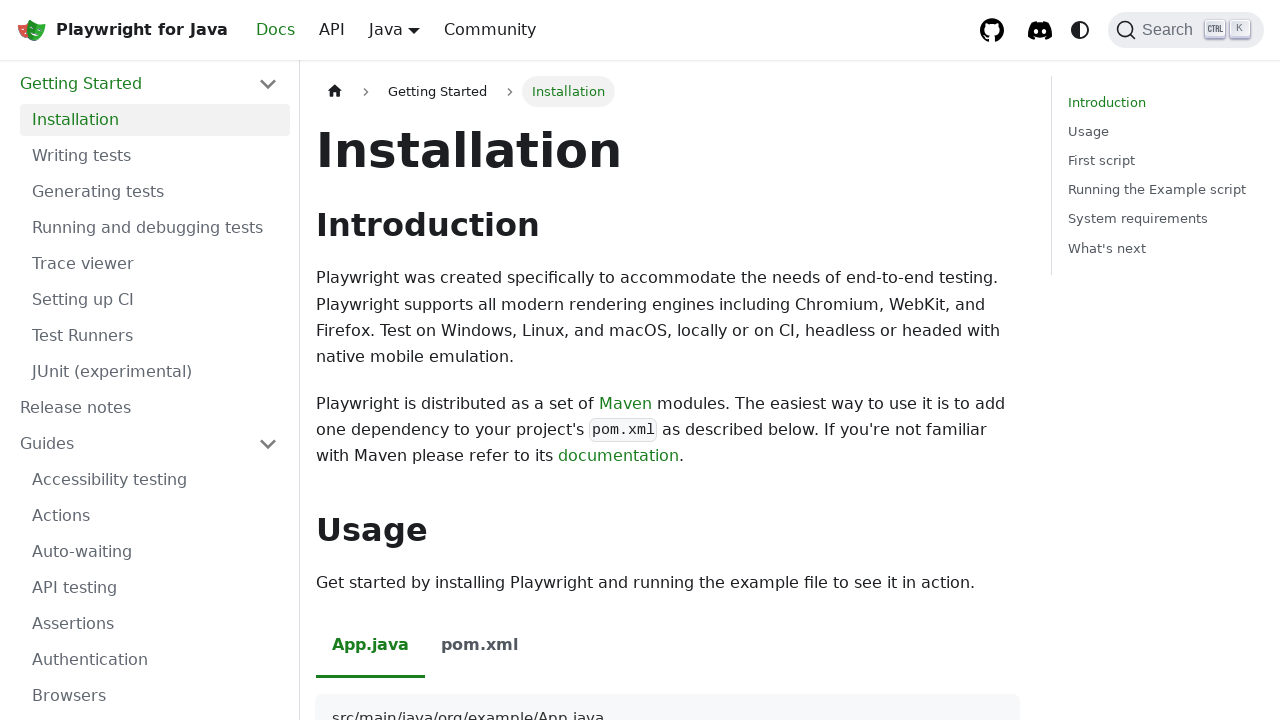

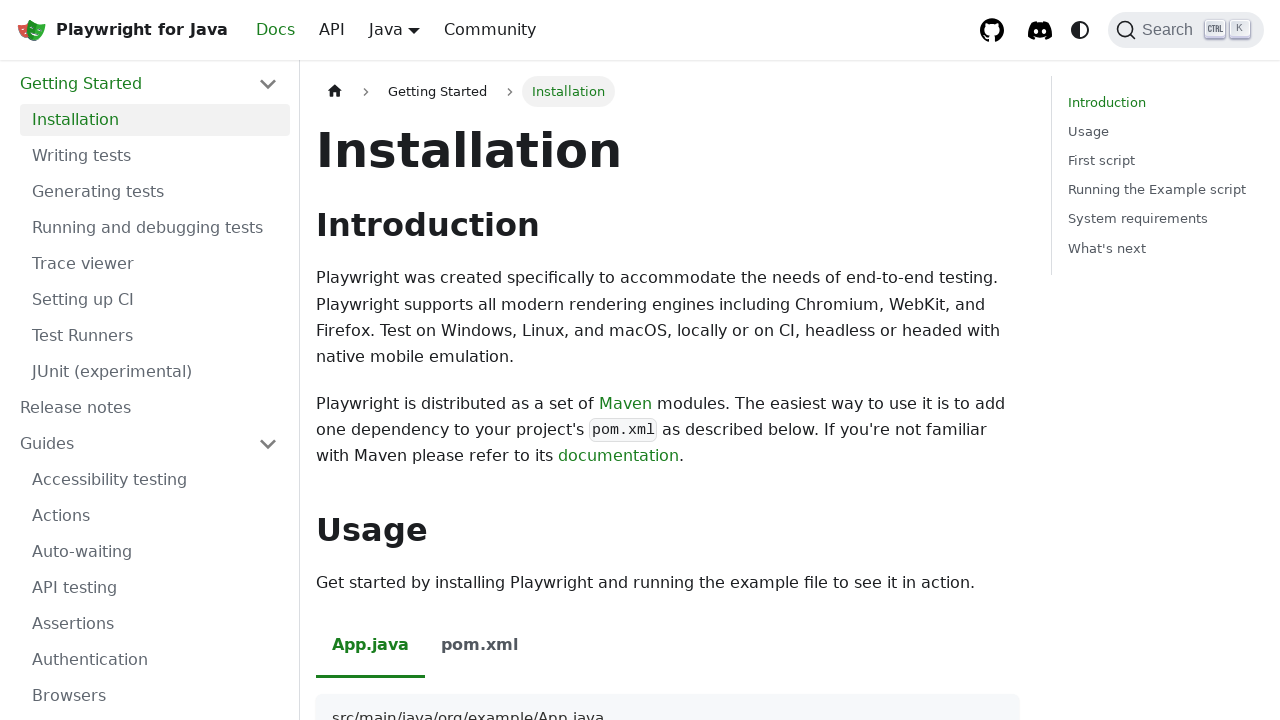